Tests navigation to Laptops category and verifies the Add to Cart button is displayed on a product page

Starting URL: https://www.demoblaze.com

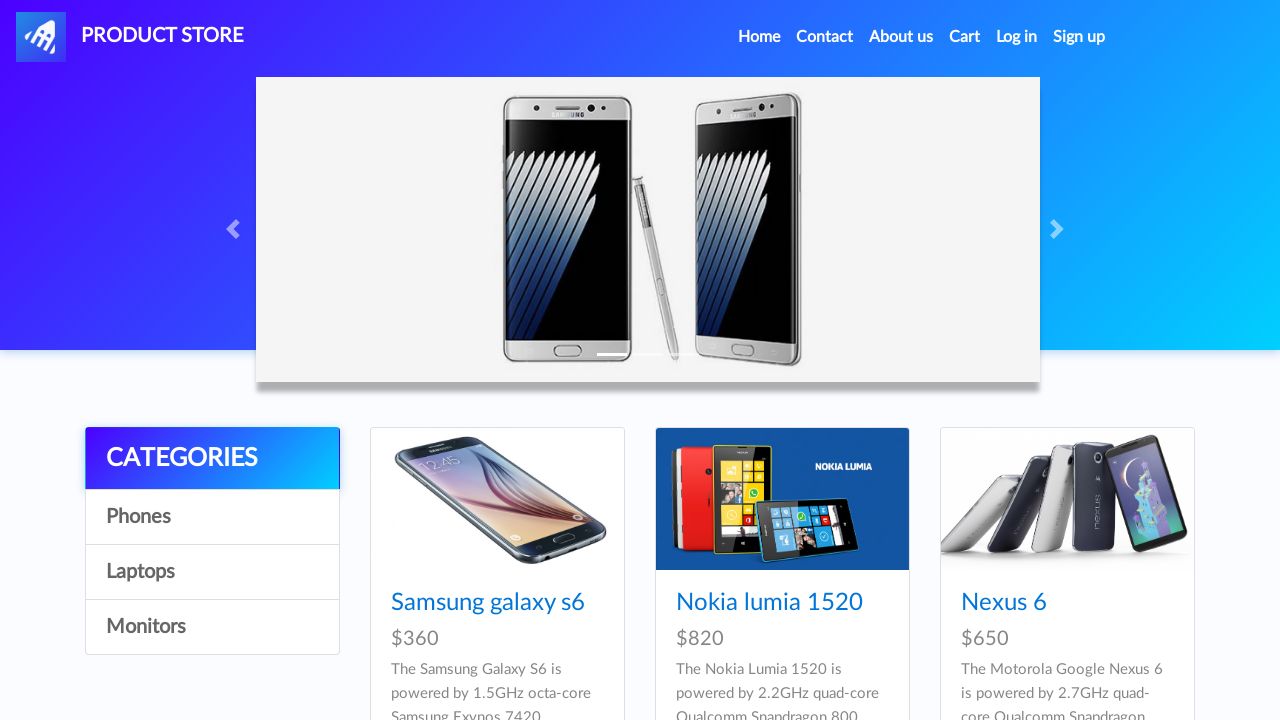

Clicked on Laptops category at (212, 627) on xpath=//div[@class='list-group']/a[4]
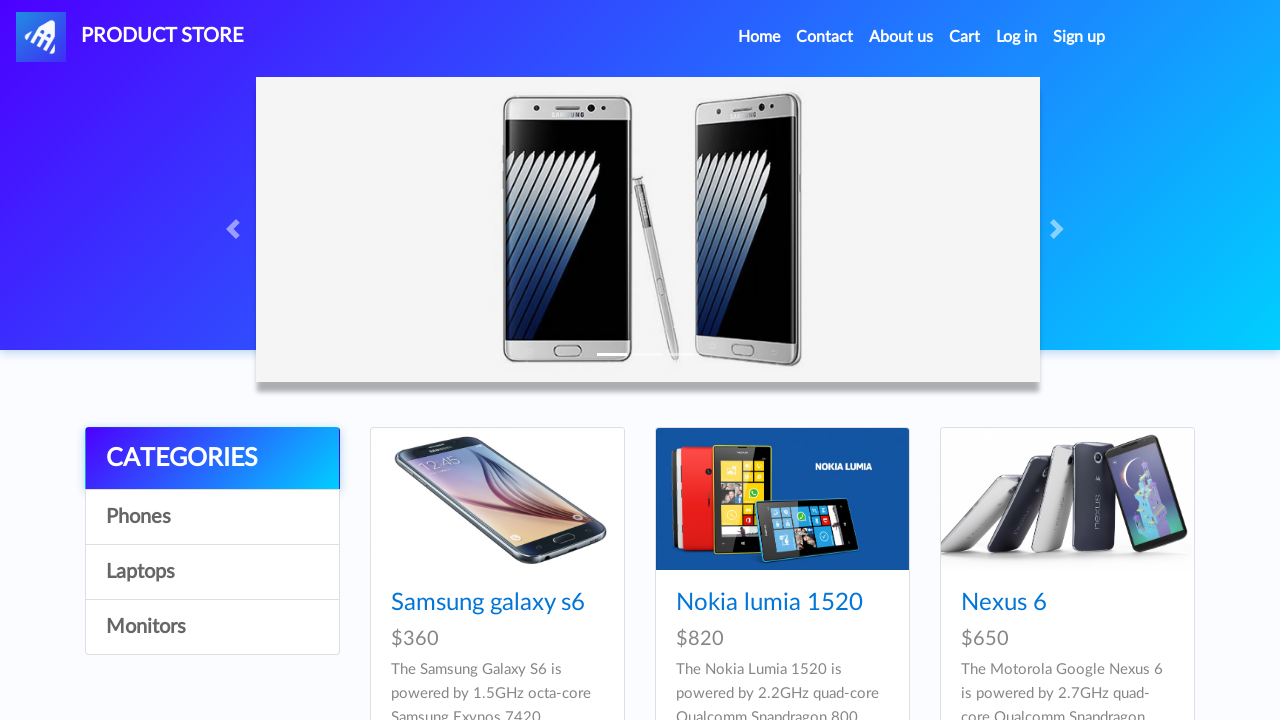

Product with id 10 loaded in Laptops category
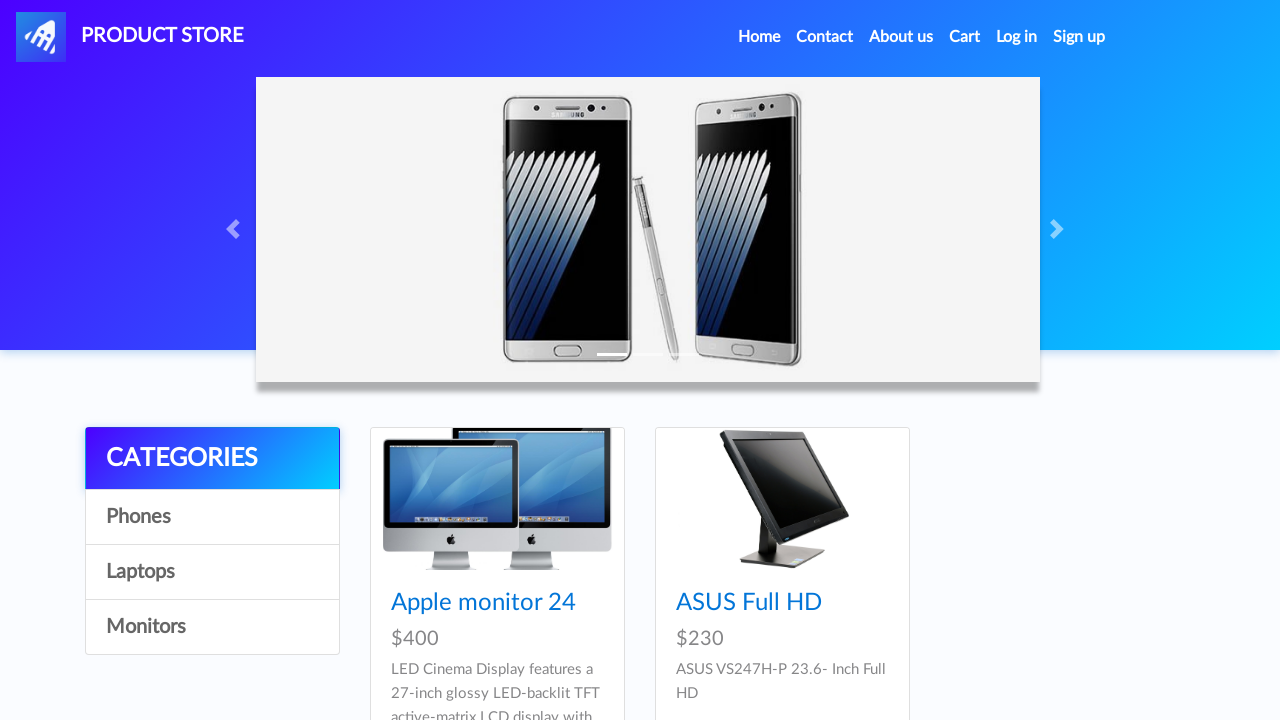

Clicked on product with id 10 to view details at (484, 603) on xpath=//div[@class='card-block']/h4[1]/a[@href='prod.html?idp_=10']
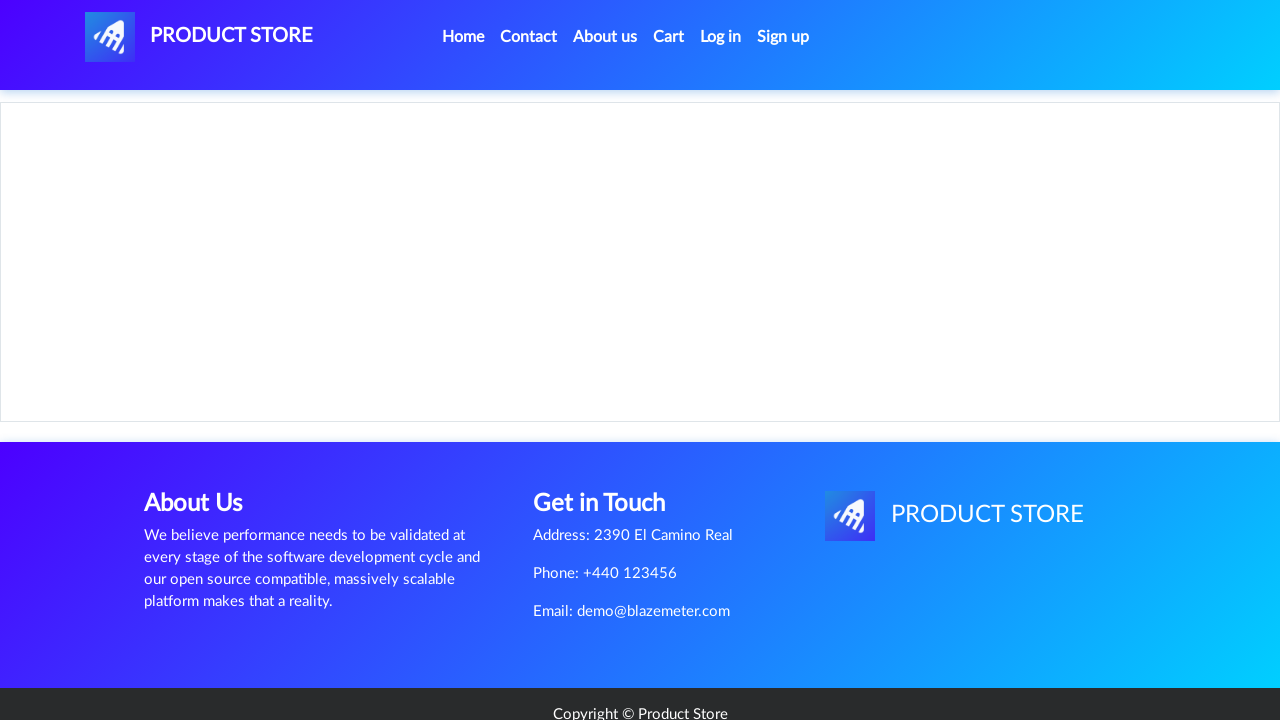

Add to Cart button is visible on product page
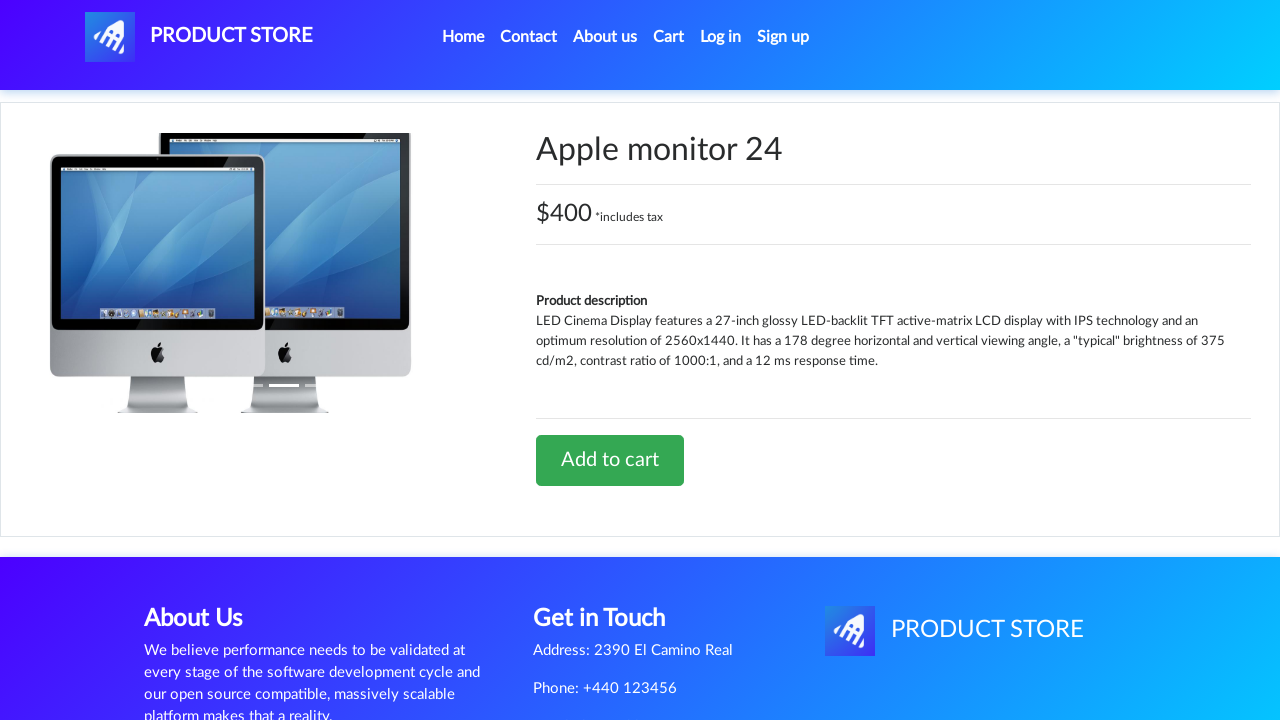

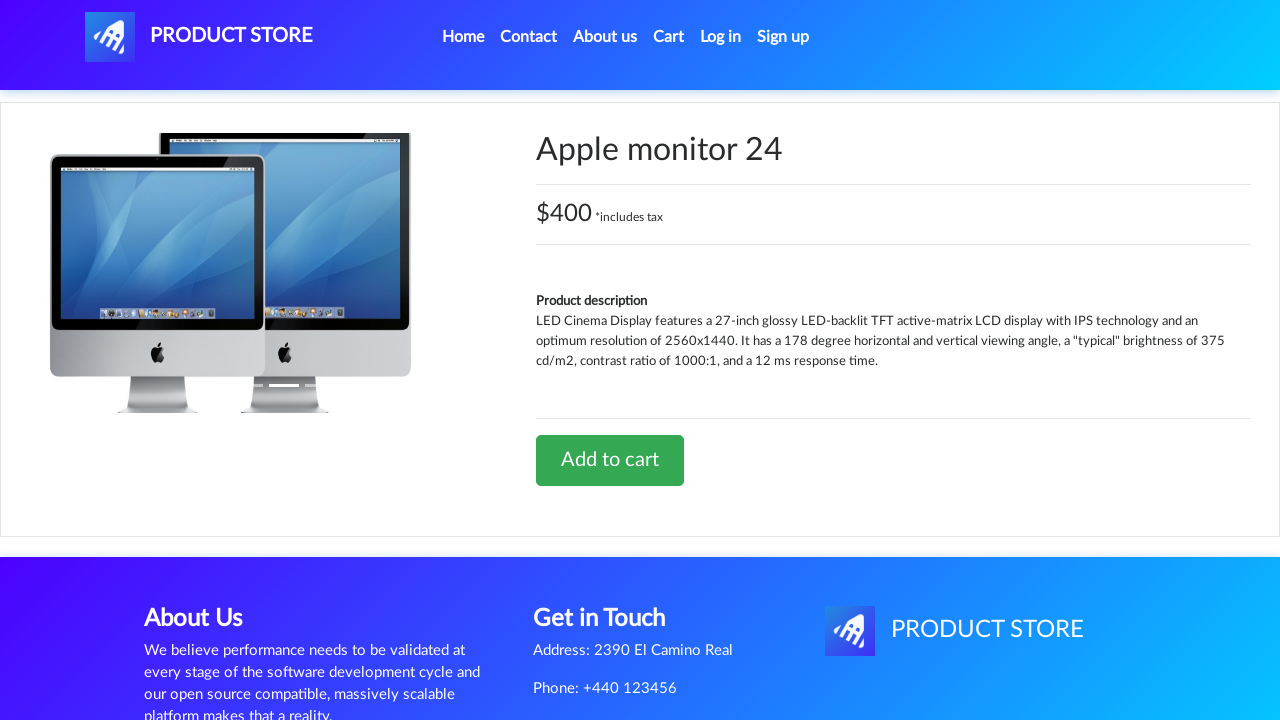